Tests user registration functionality by filling out the registration form with personal details, address, and account credentials, then verifying successful account creation.

Starting URL: https://parabank.parasoft.com/parabank/index.htm?ConnType=JDBC

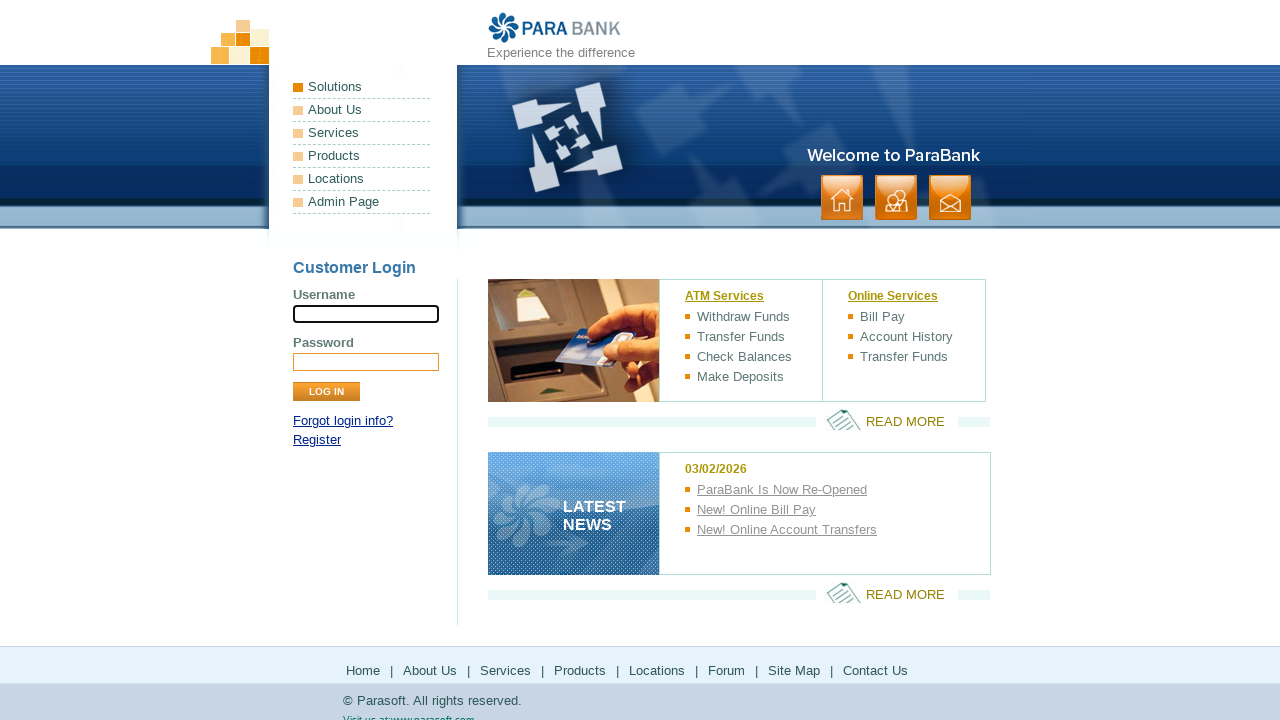

Clicked Register link at (317, 440) on xpath=//a[text()='Register']
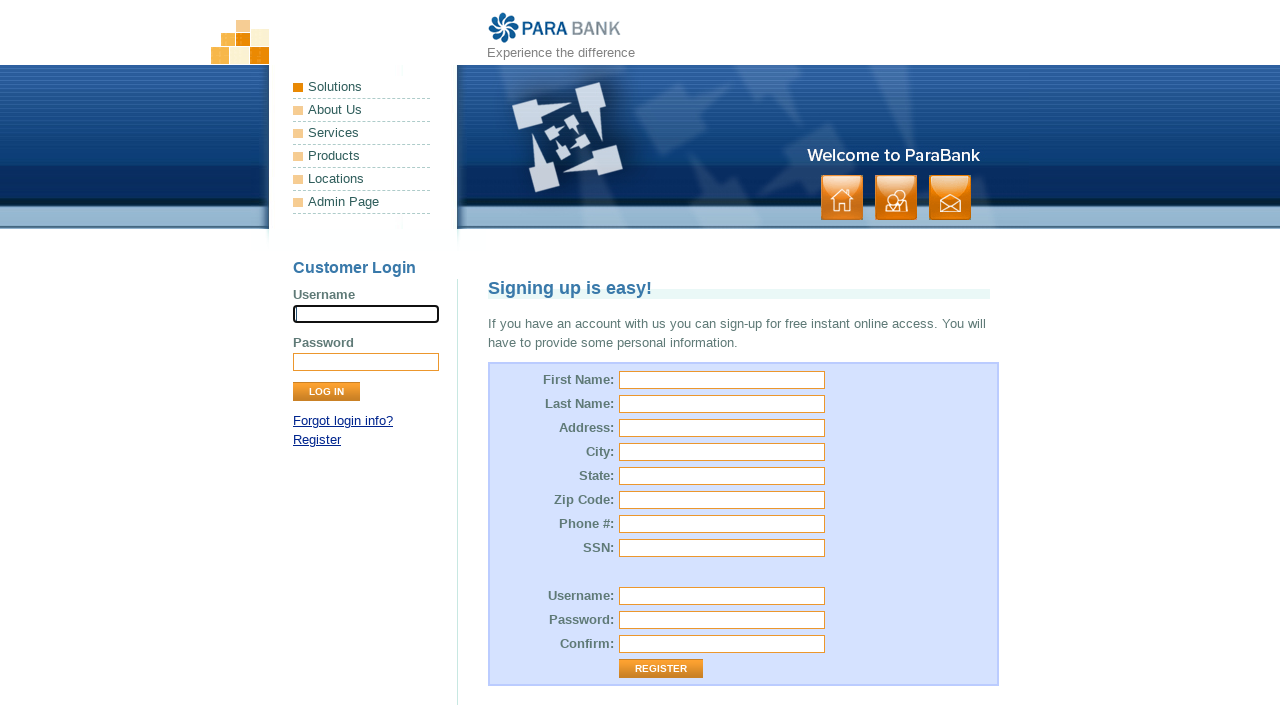

Filled first name field with 'JohnTest' on input[name='customer.firstName']
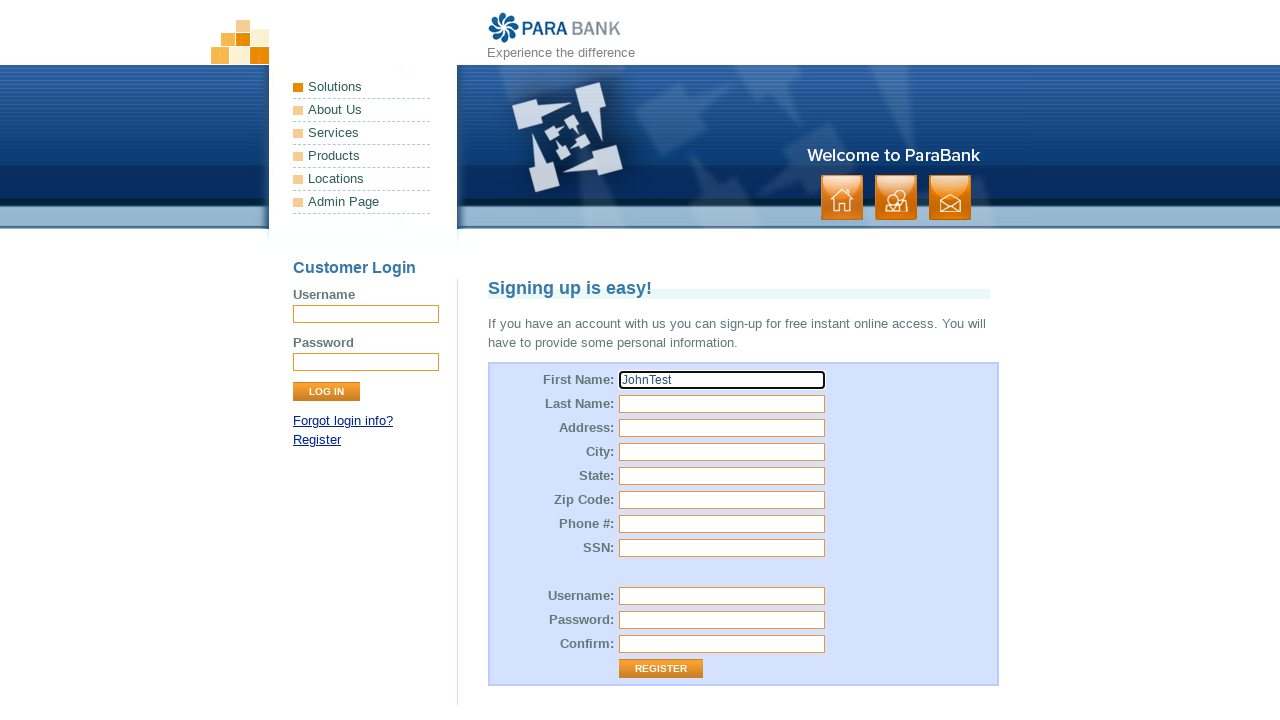

Filled last name field with 'DoeUser' on input[name='customer.lastName']
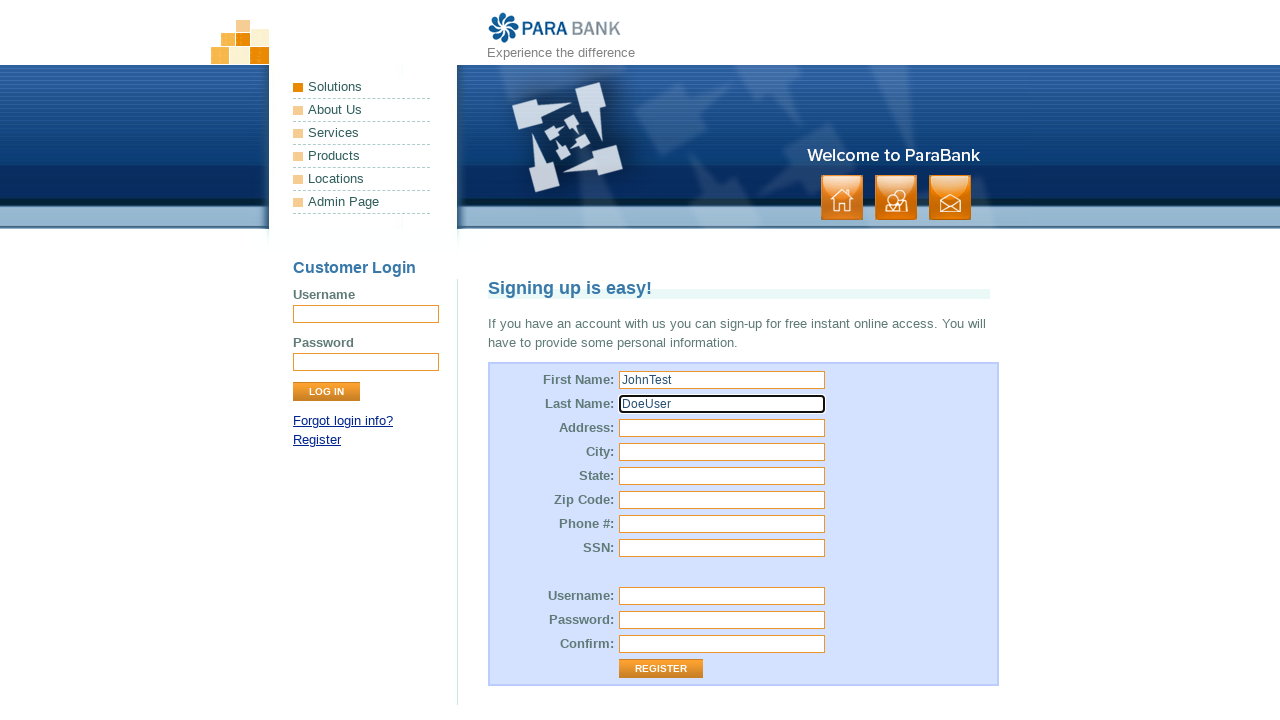

Filled street address field with '742 Evergreen Terrace' on input[name='customer.address.street']
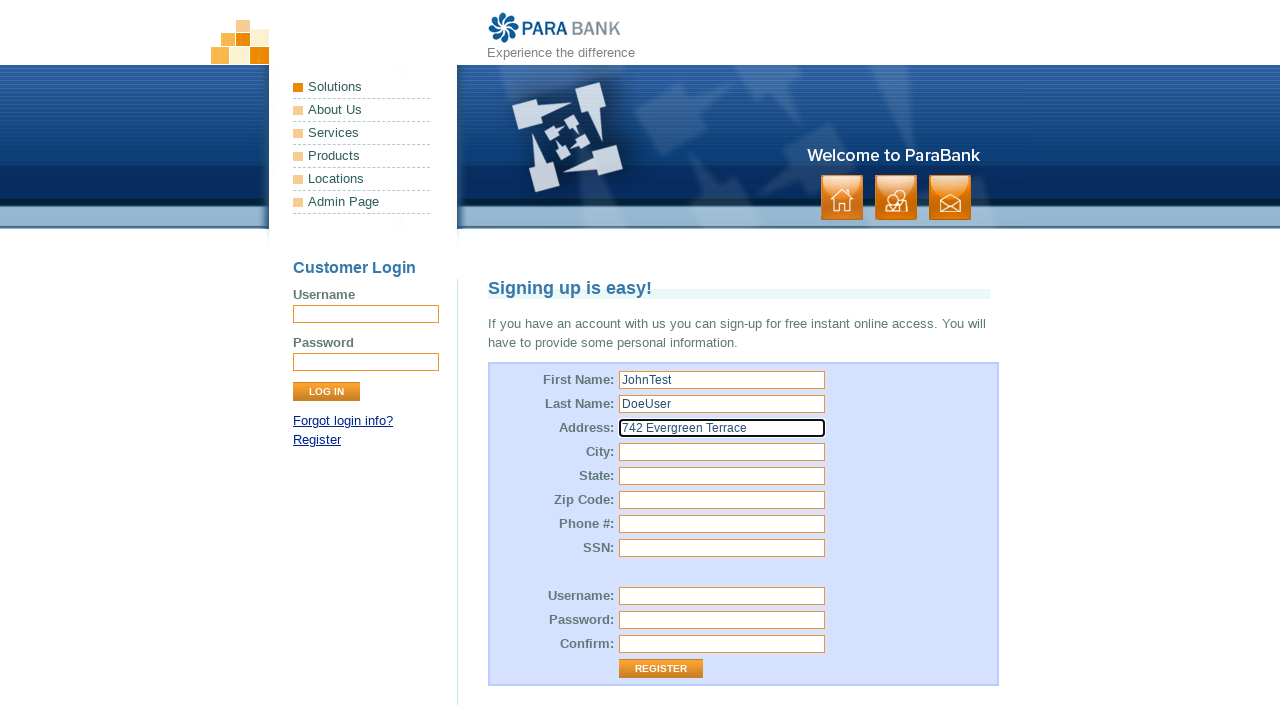

Filled city field with 'Springfield' on input[name='customer.address.city']
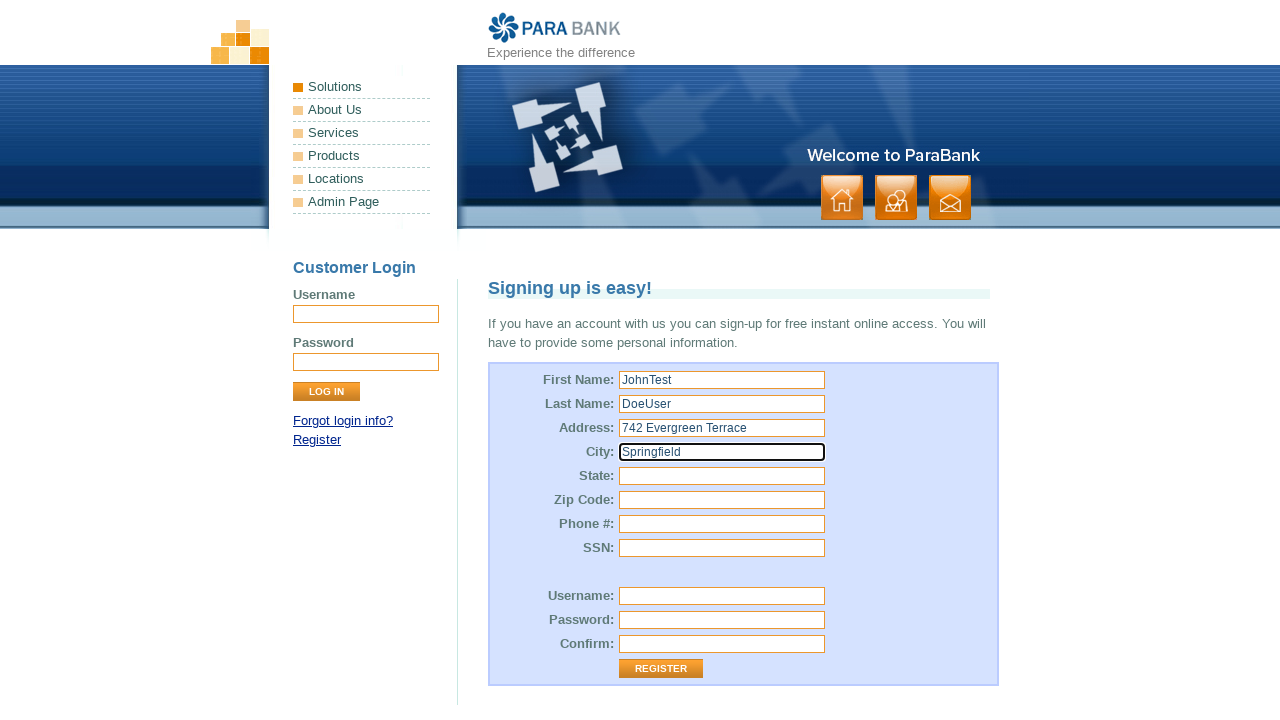

Filled state field with 'Illinois' on input[name='customer.address.state']
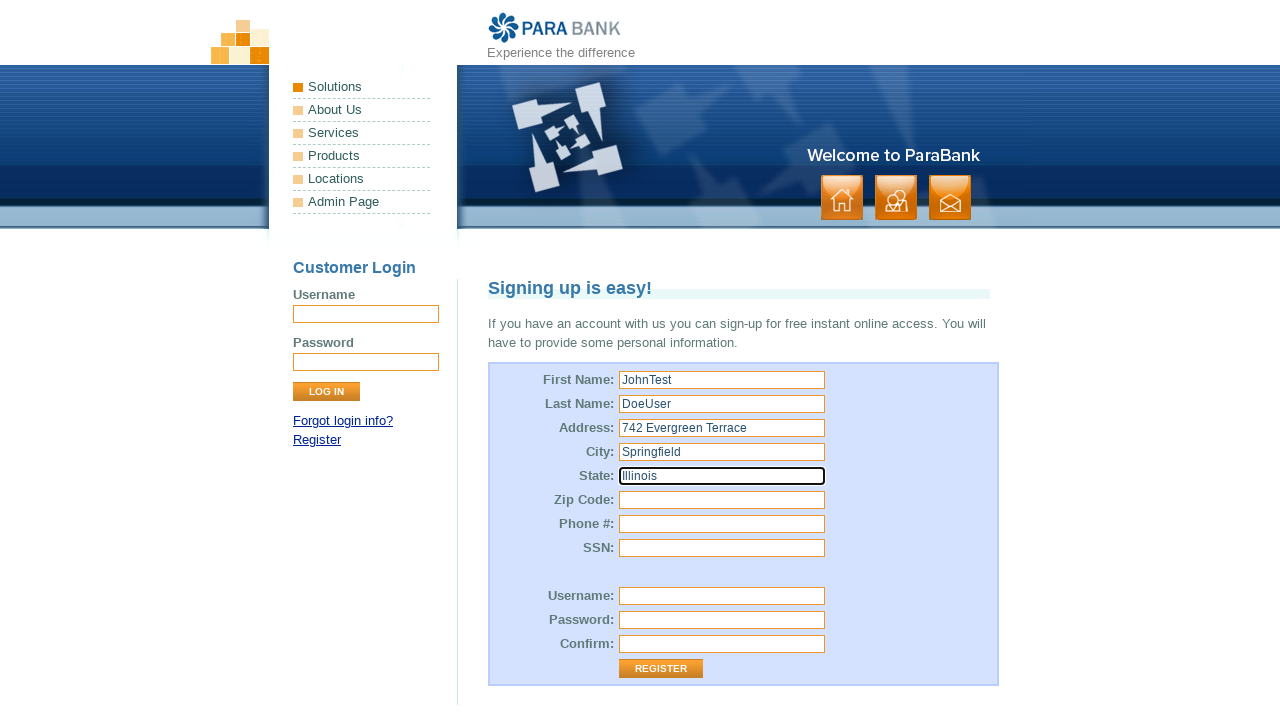

Filled zip code field with '62704' on input[name='customer.address.zipCode']
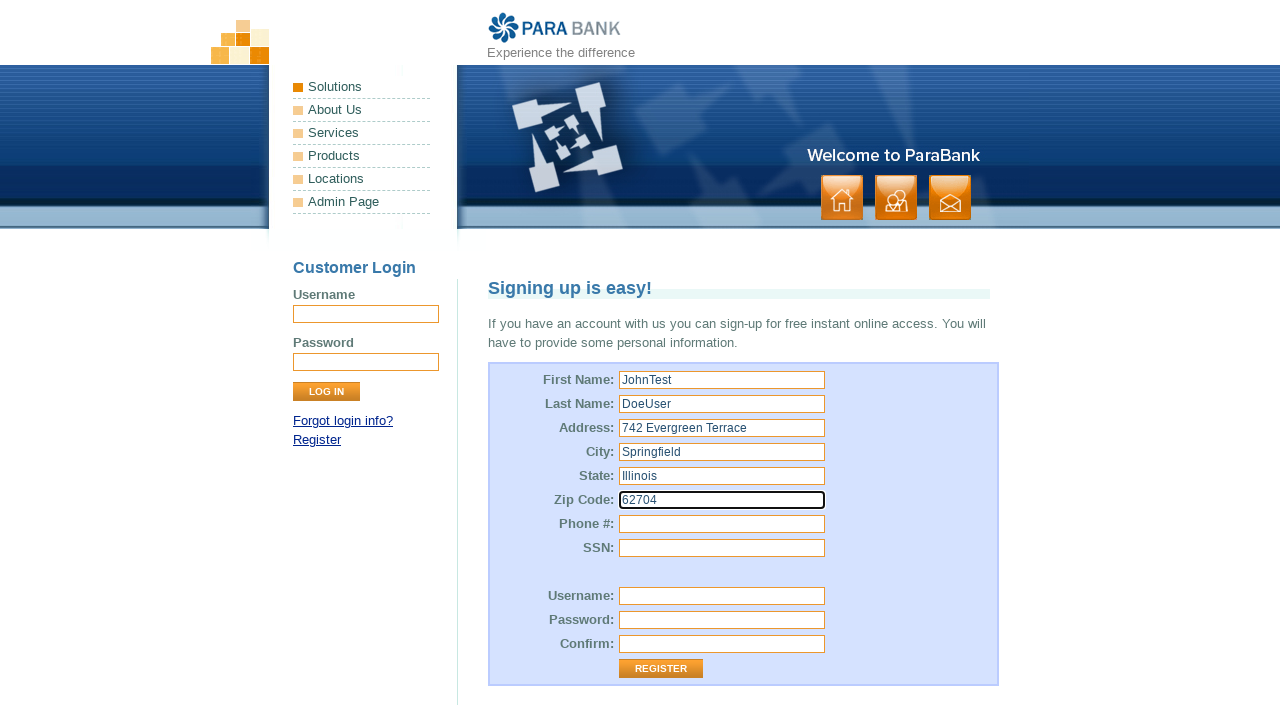

Filled SSN field with '987654321' on input[name='customer.ssn']
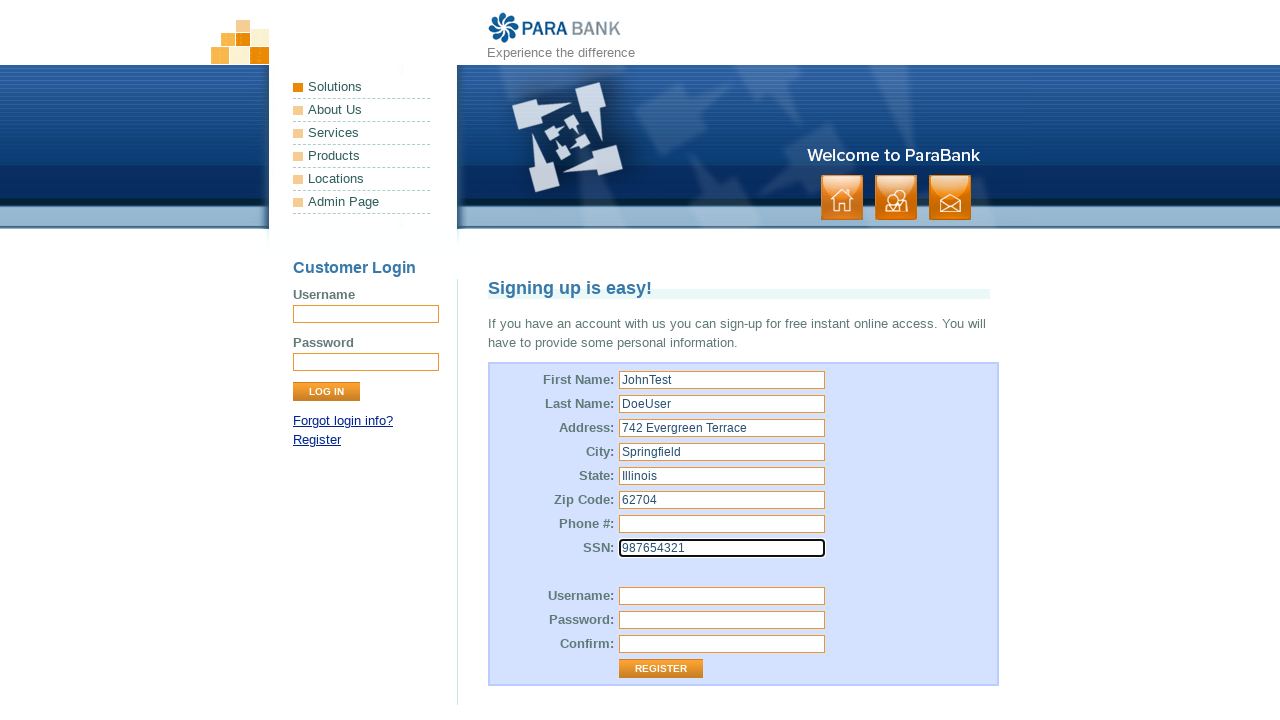

Filled username field with 'testuser_78916' on input[name='customer.username']
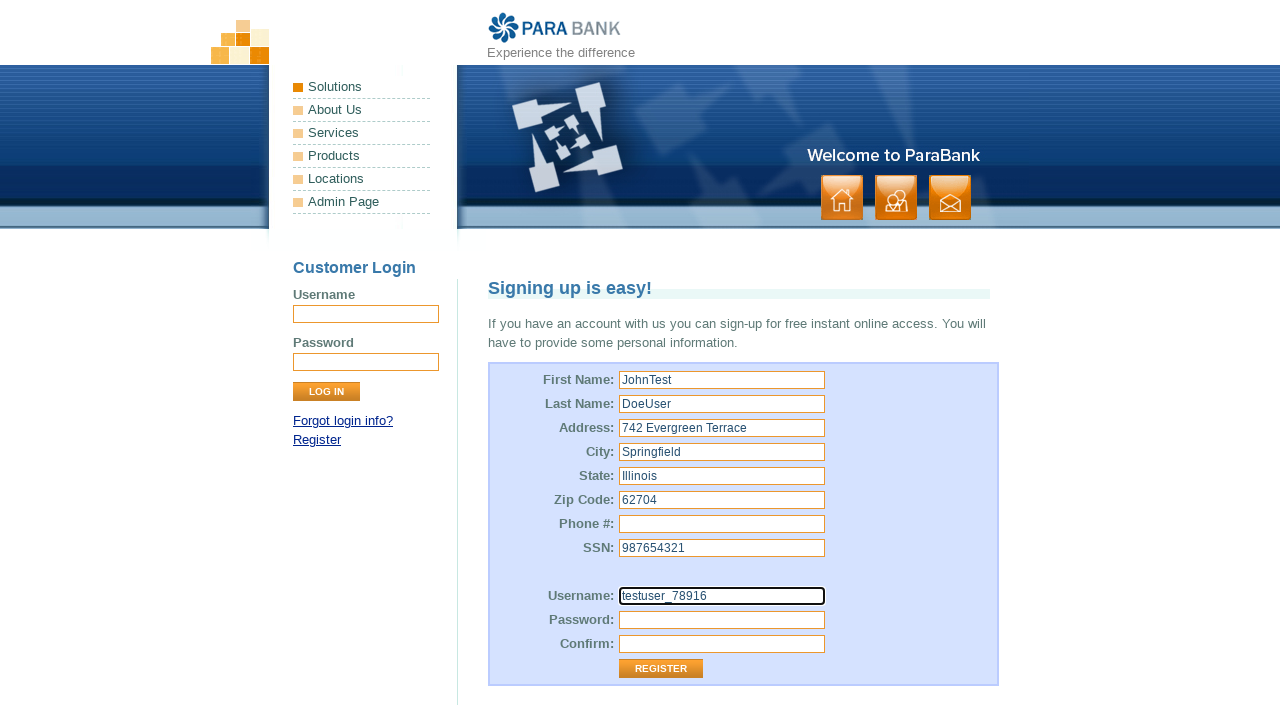

Filled password field with 'SecurePass123' on input[name='customer.password']
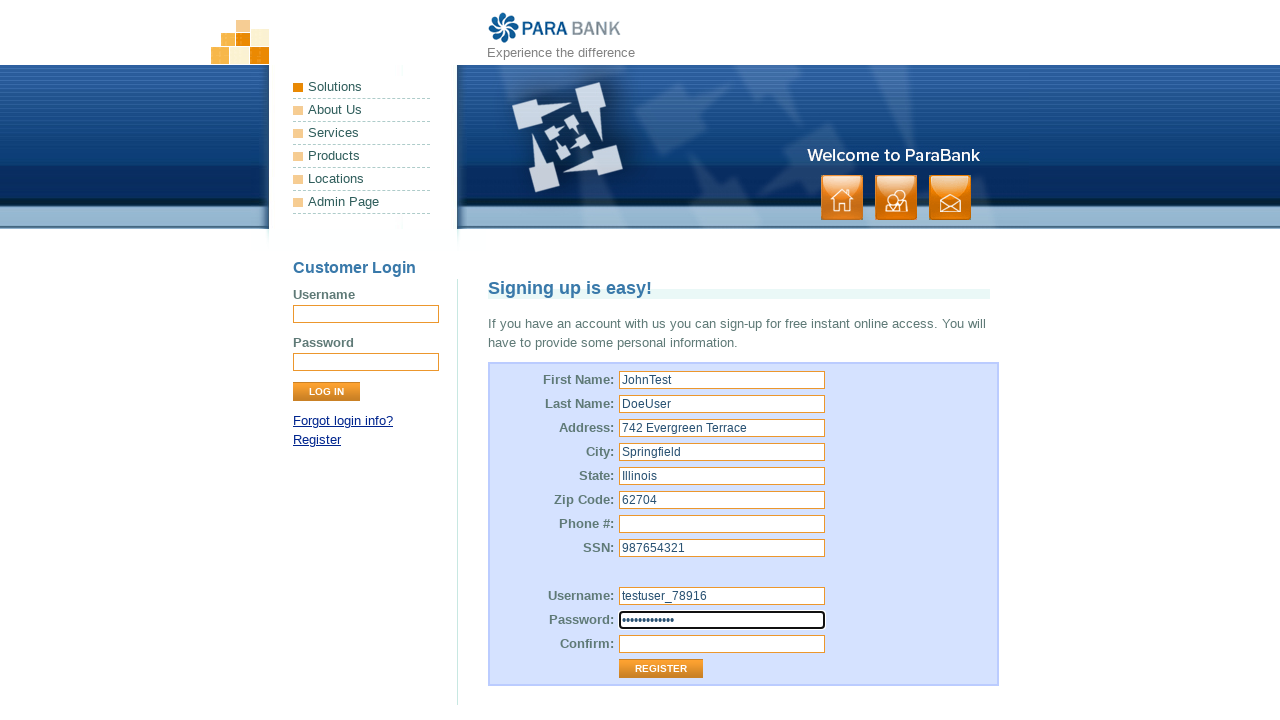

Filled repeated password field with 'SecurePass123' on input[name='repeatedPassword']
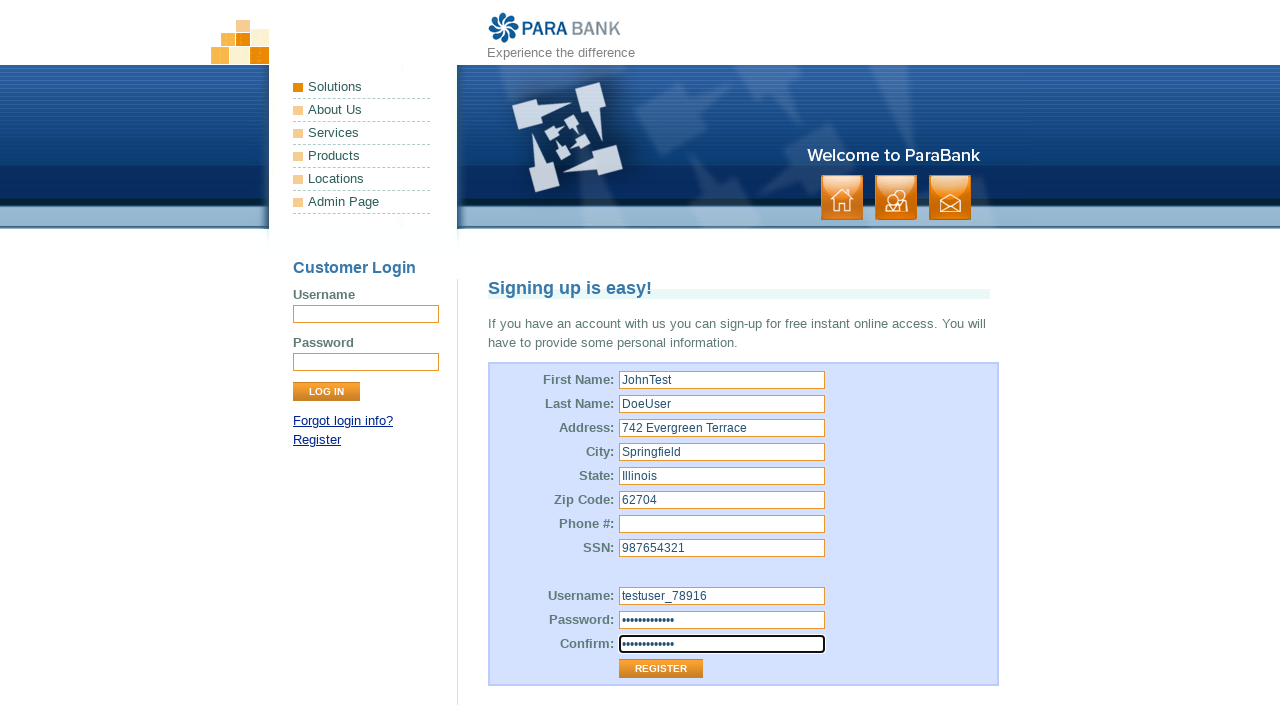

Clicked Register button to submit form at (661, 669) on xpath=//input[@value='Register']
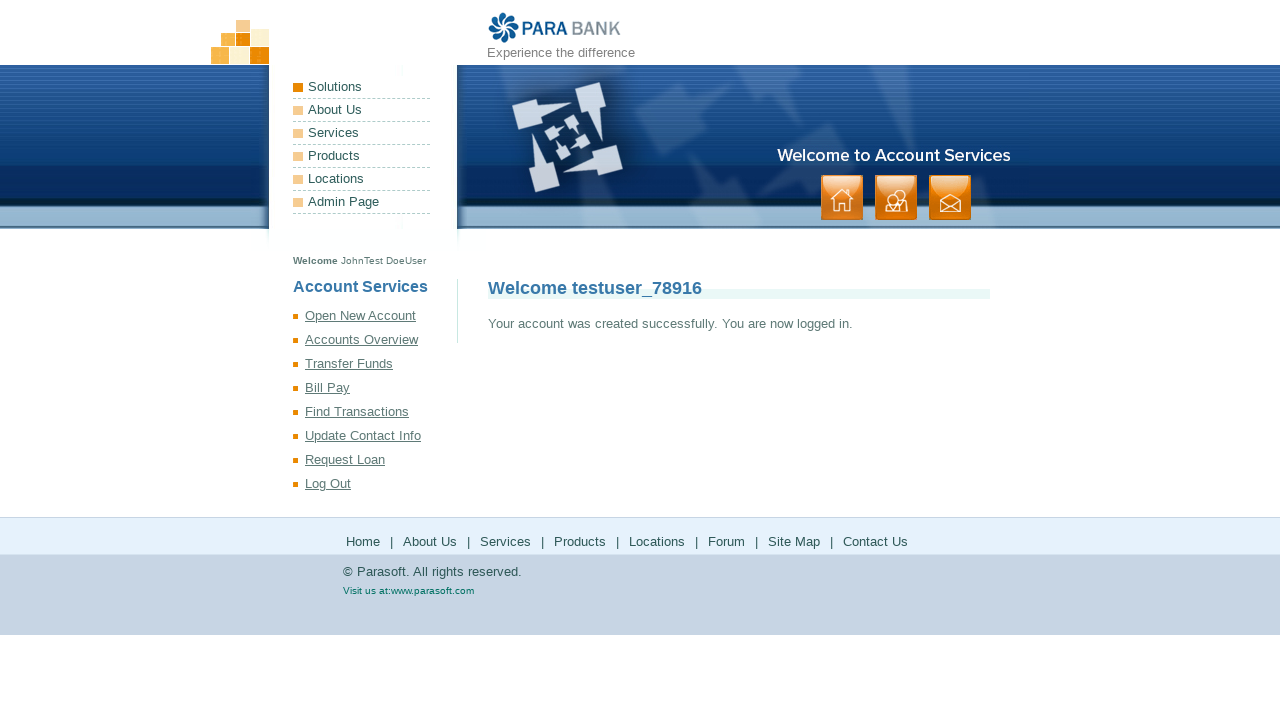

Registration successful - success message appeared
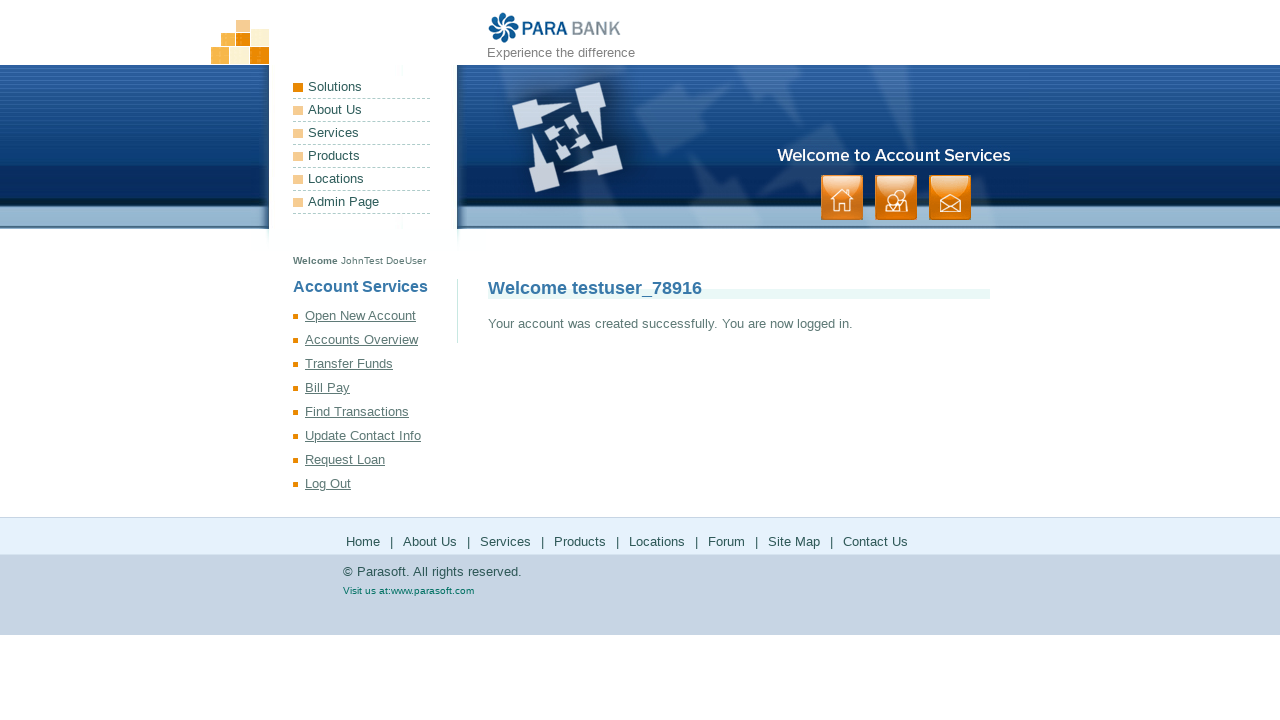

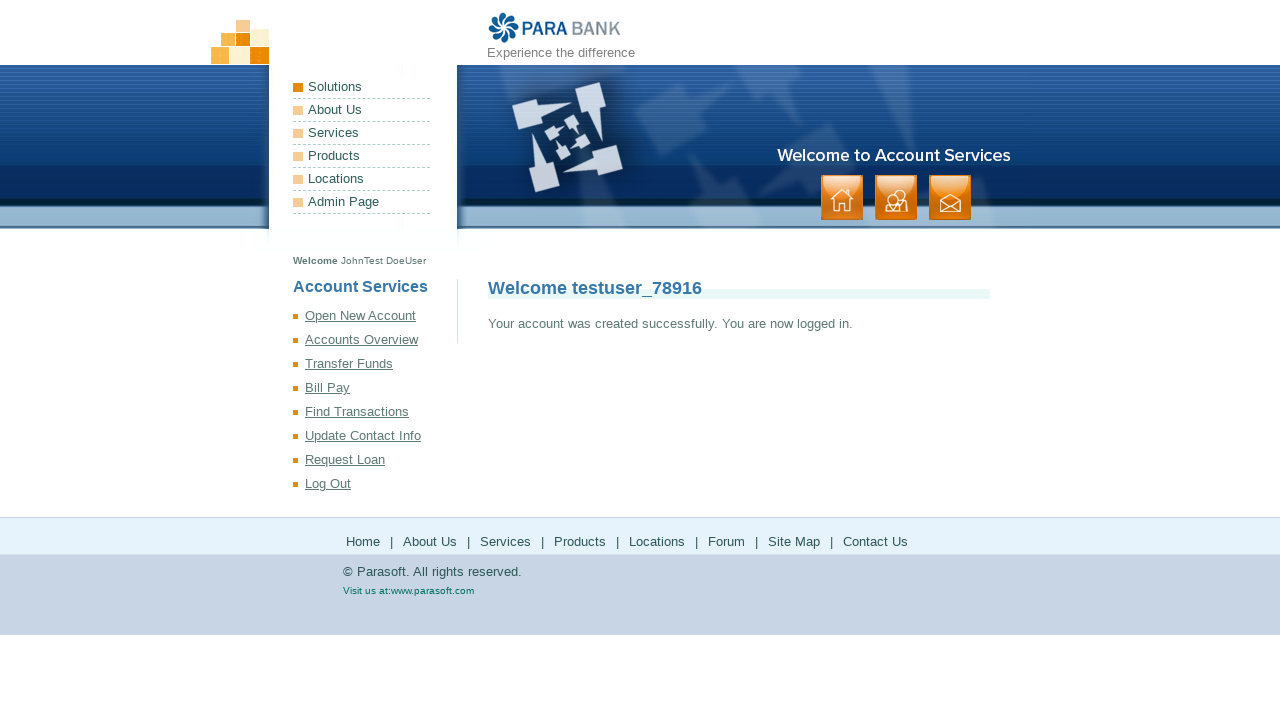